Tests a simple form submission by filling in first name, last name, city, and country fields, then clicking the submit button.

Starting URL: http://suninjuly.github.io/simple_form_find_task.html

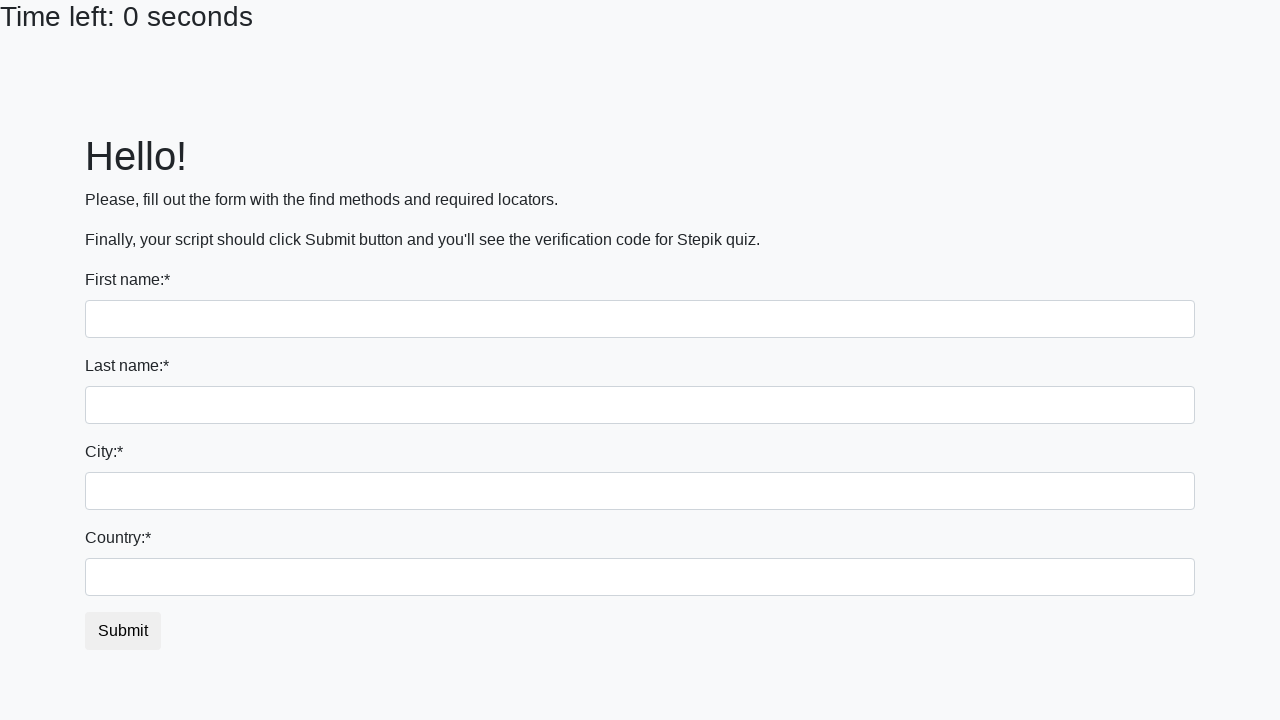

Filled first name field with 'Ivan' on input
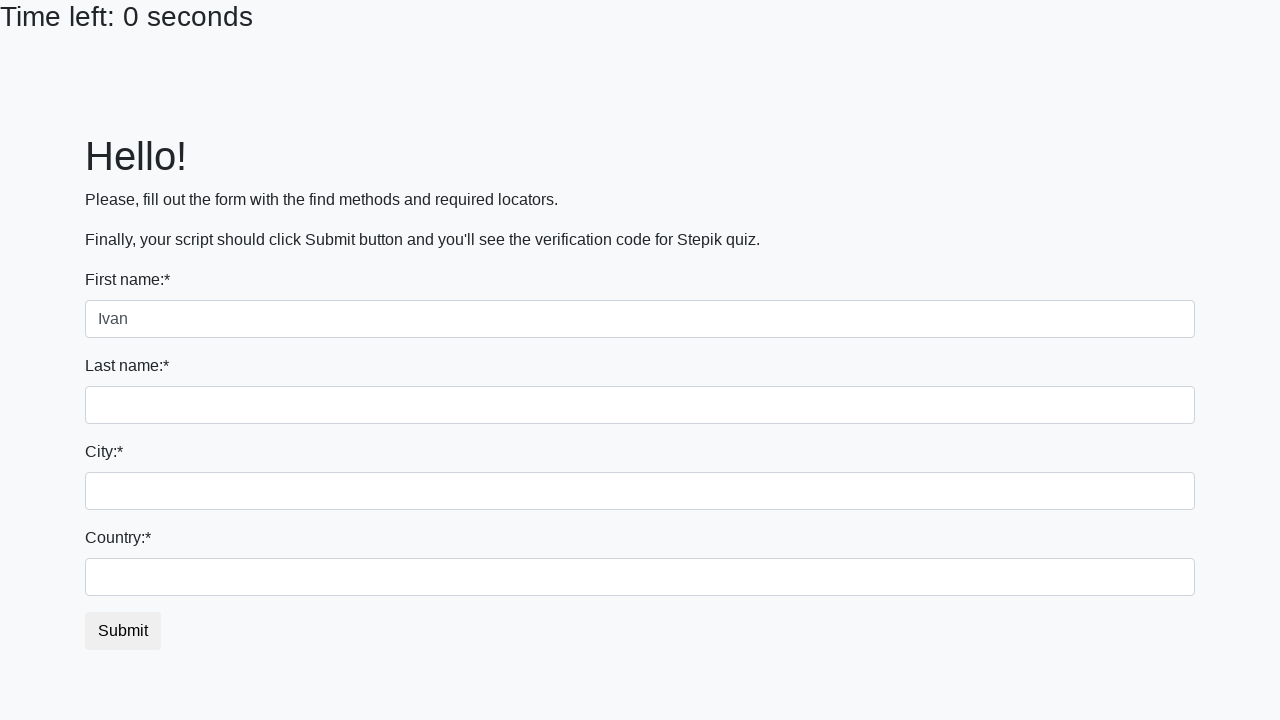

Filled last name field with 'Petrov' on input[name='last_name']
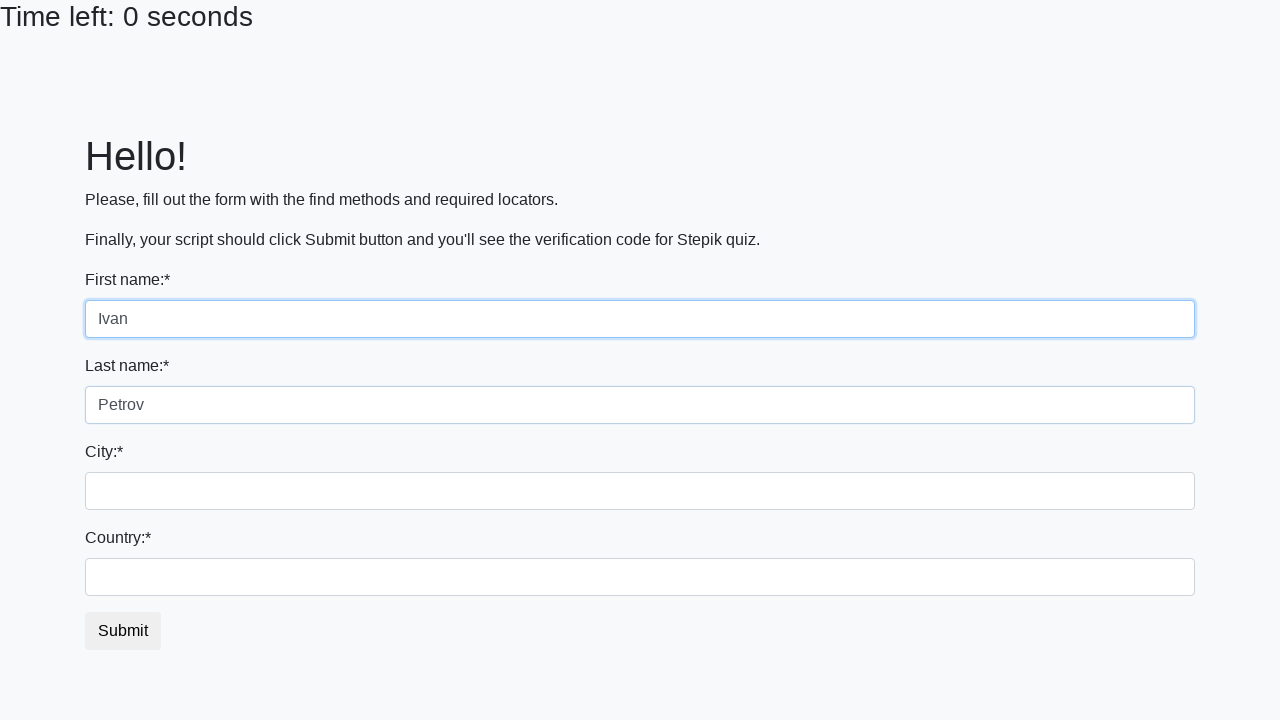

Filled city field with 'Smolensk' on .city
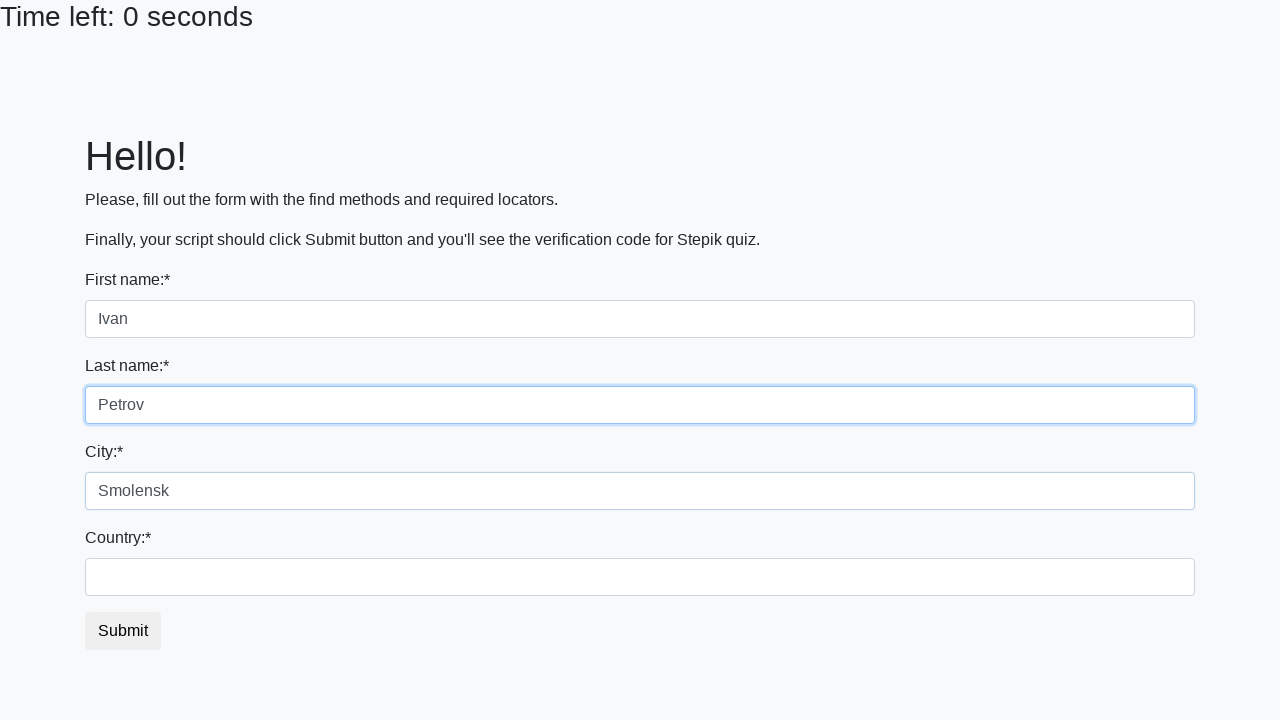

Filled country field with 'Russia' on #country
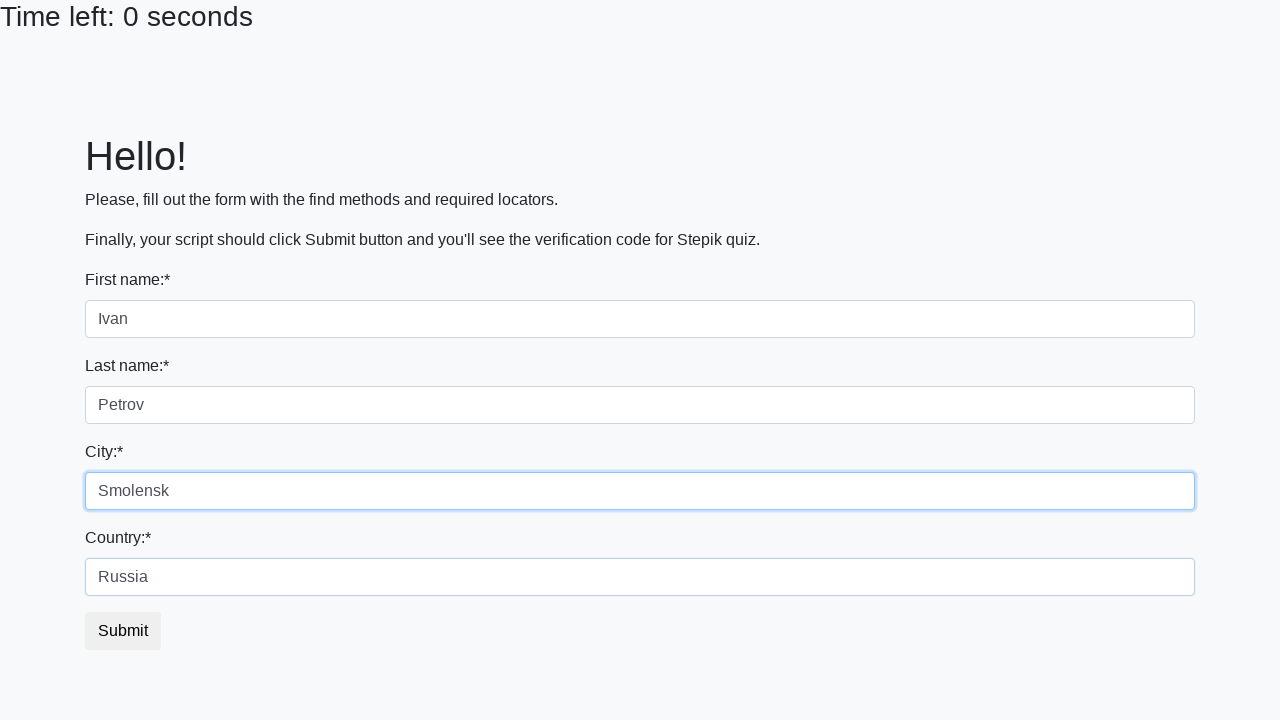

Clicked submit button to submit form at (123, 631) on button.btn
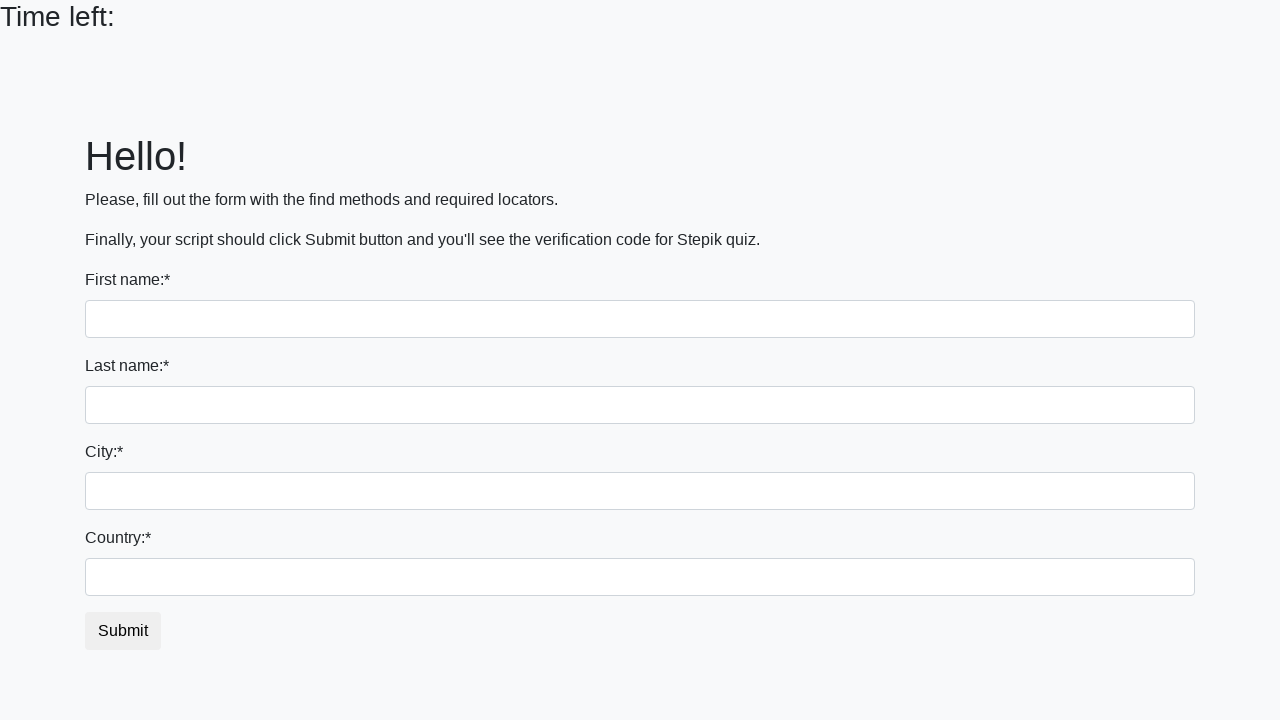

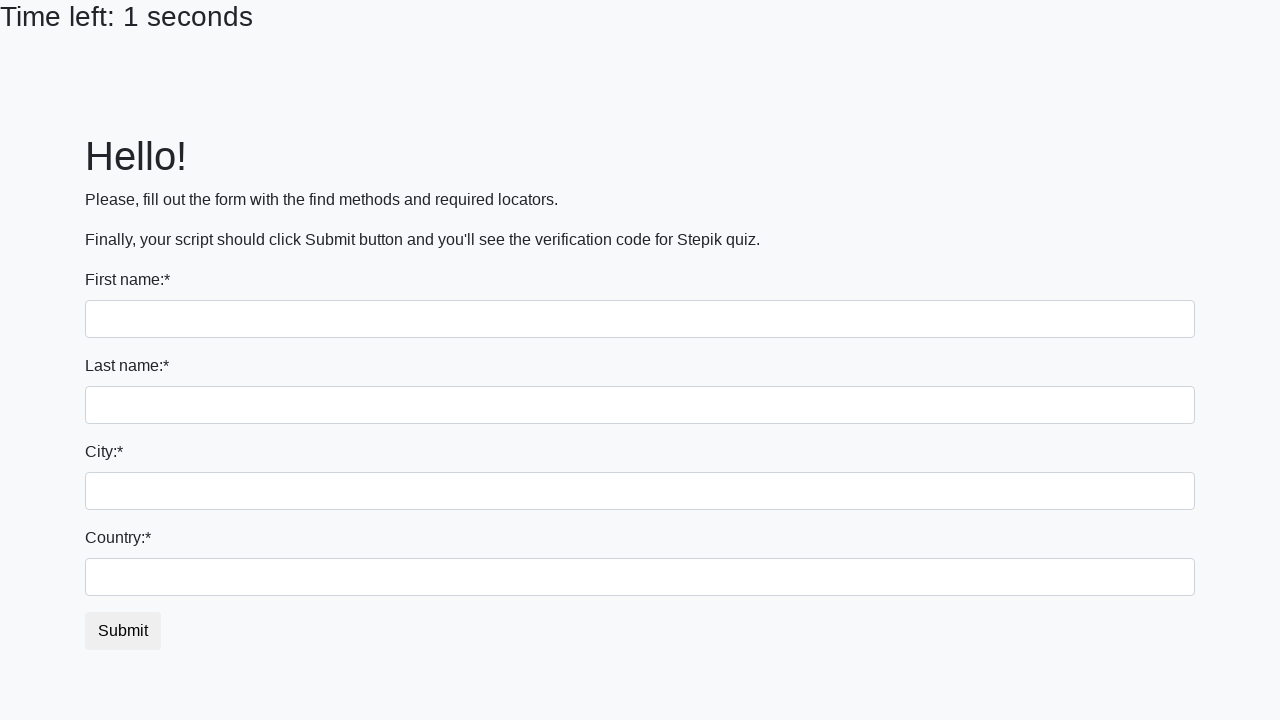